Tests form interactions on an Angular practice page by checking checkboxes, radio buttons, filling a password field, submitting a form, and adding a product to cart from the shop page.

Starting URL: https://rahulshettyacademy.com/angularpractice/

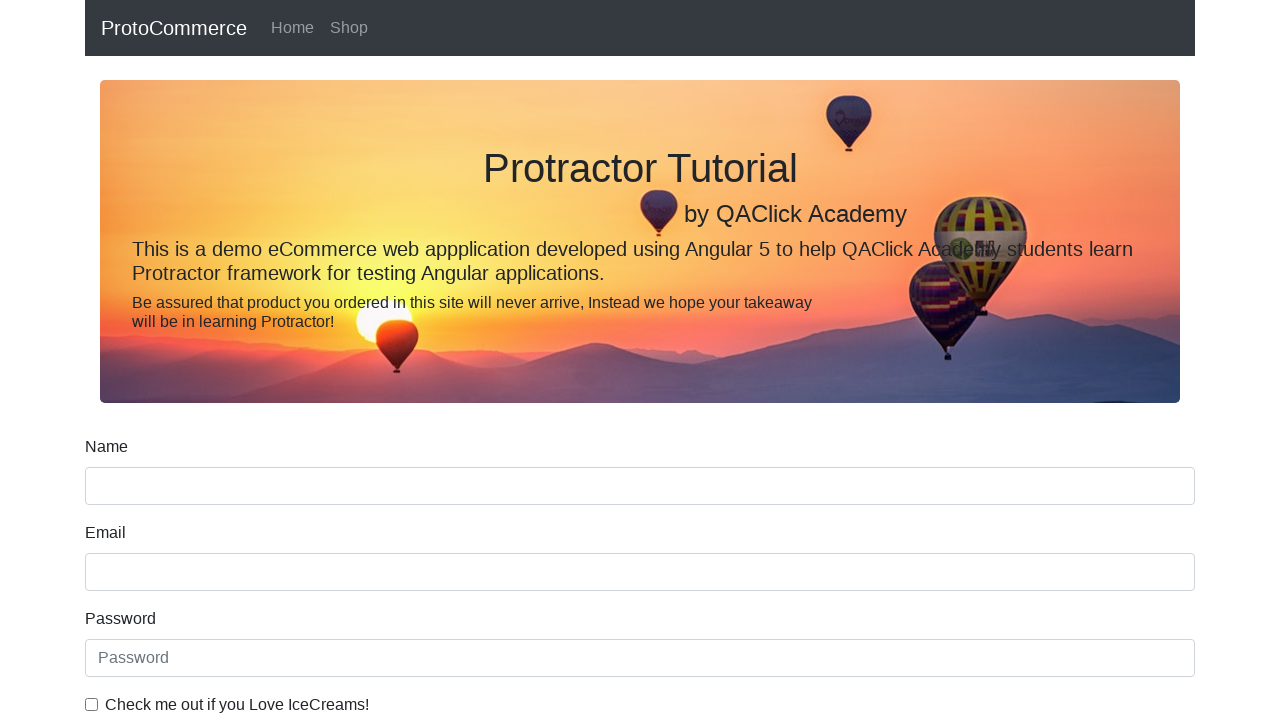

Checked the ice cream checkbox at (92, 704) on internal:label="CHeck me out if you LOve IceCreams!"i
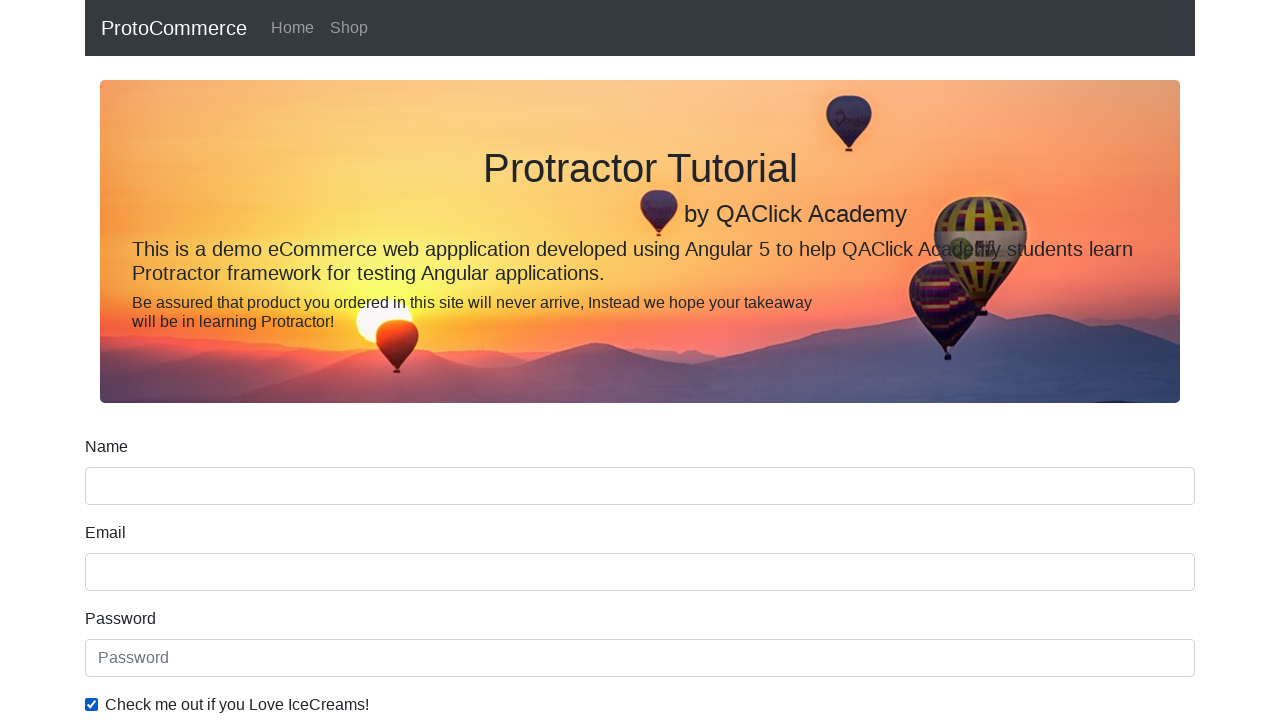

Selected the 'Employed' radio button at (326, 360) on internal:label="Employed"i
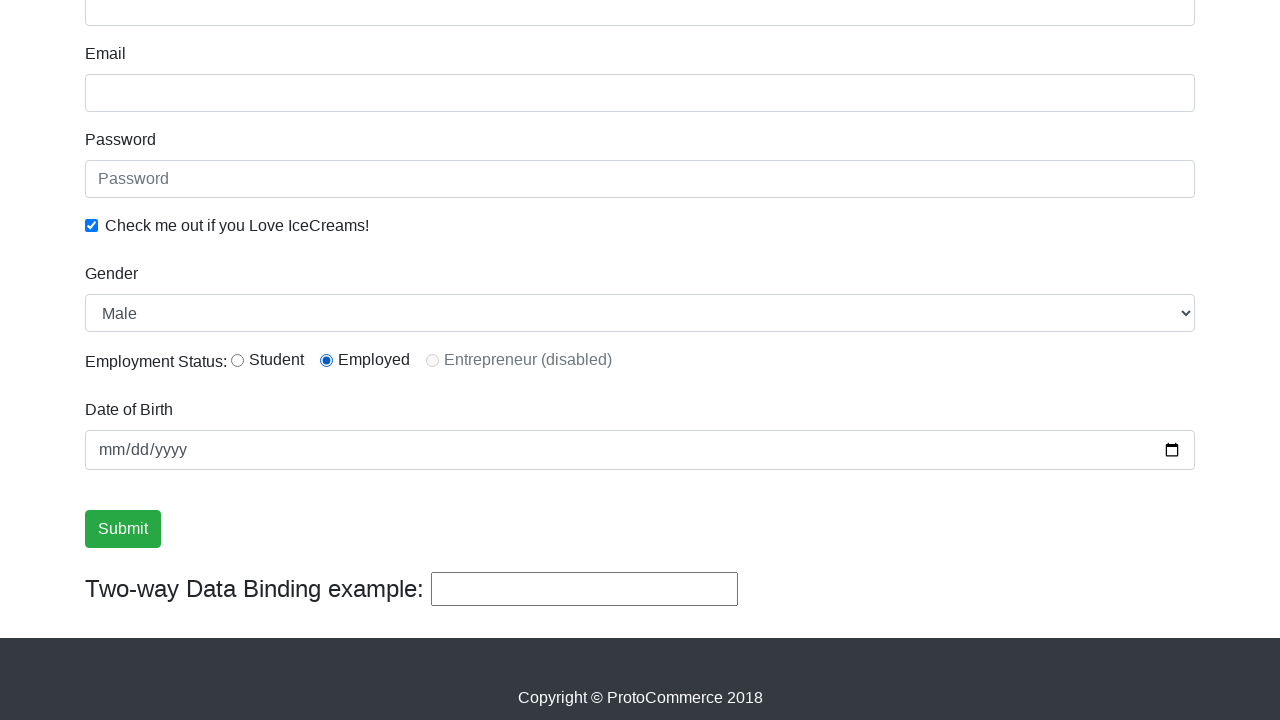

Filled password field with 'abc123' on internal:attr=[placeholder="Password"i]
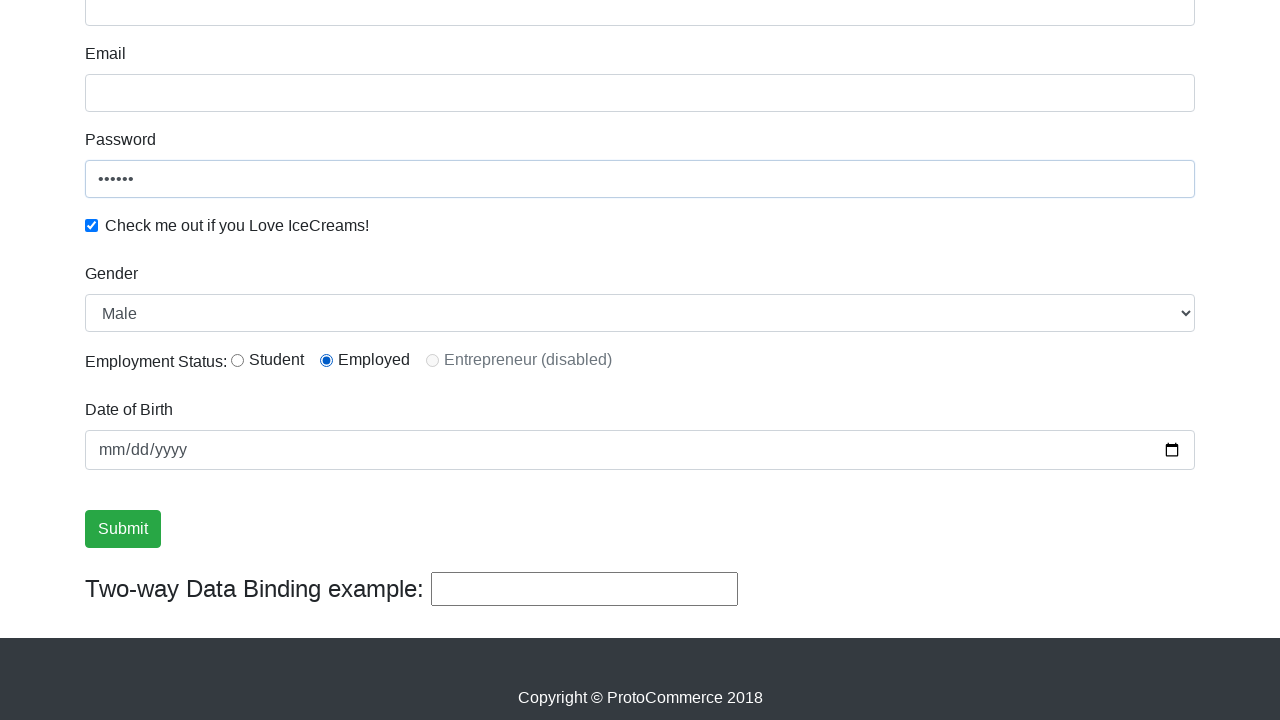

Clicked the Submit button at (123, 529) on internal:role=button[name="Submit"i]
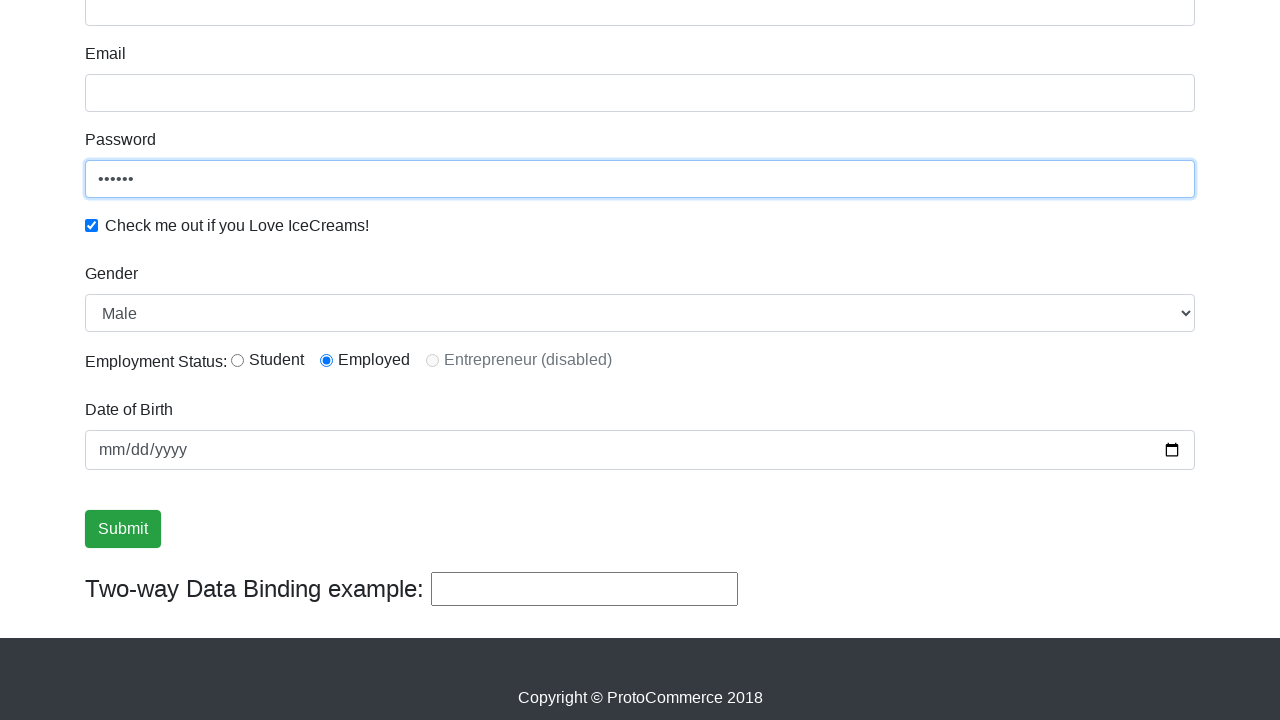

Form submission success message appeared
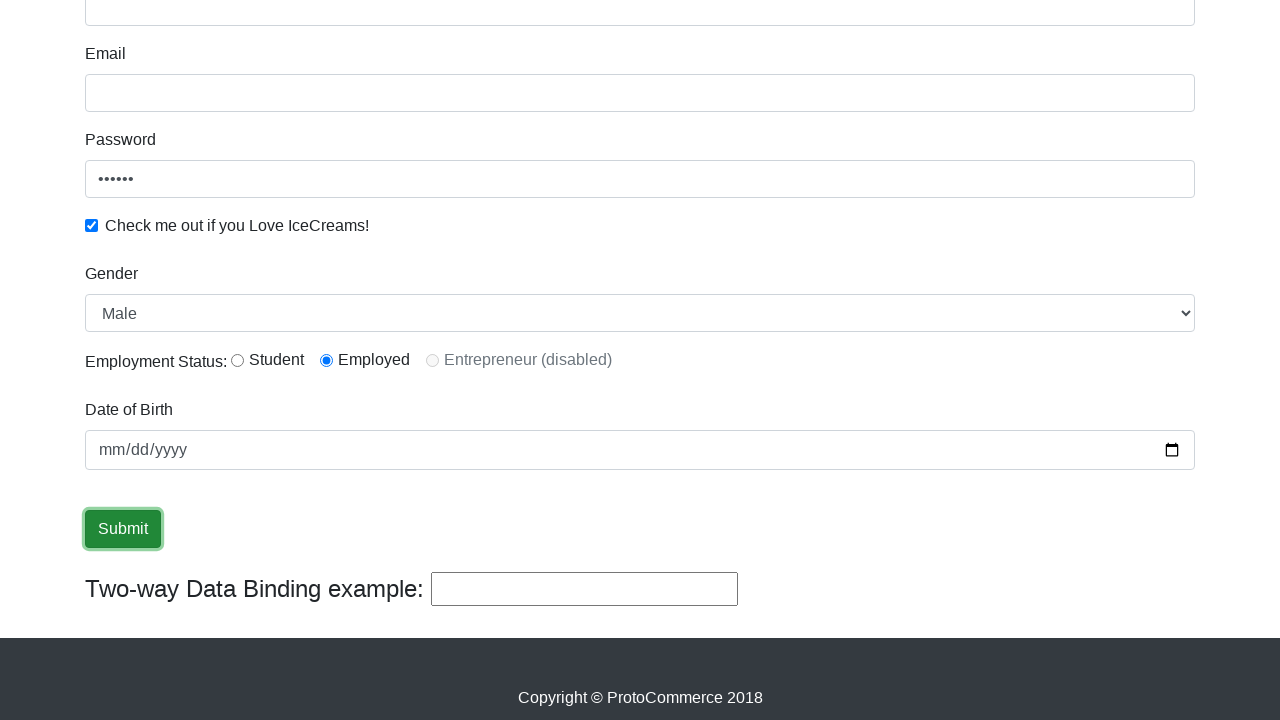

Clicked the Shop link to navigate to shop page at (349, 28) on internal:role=link[name="Shop"i]
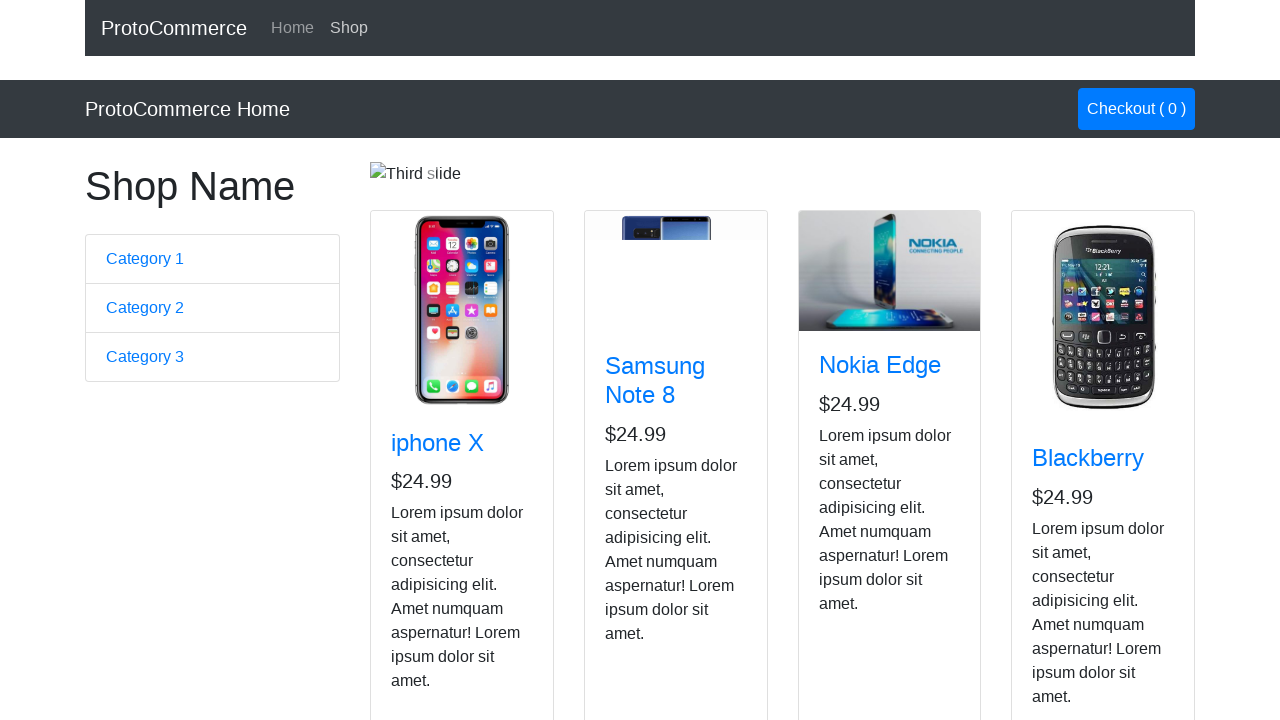

Clicked 'Add to Cart' button for Nokia Edge product at (854, 528) on app-card >> internal:has-text="Nokia Edge"i >> internal:role=button
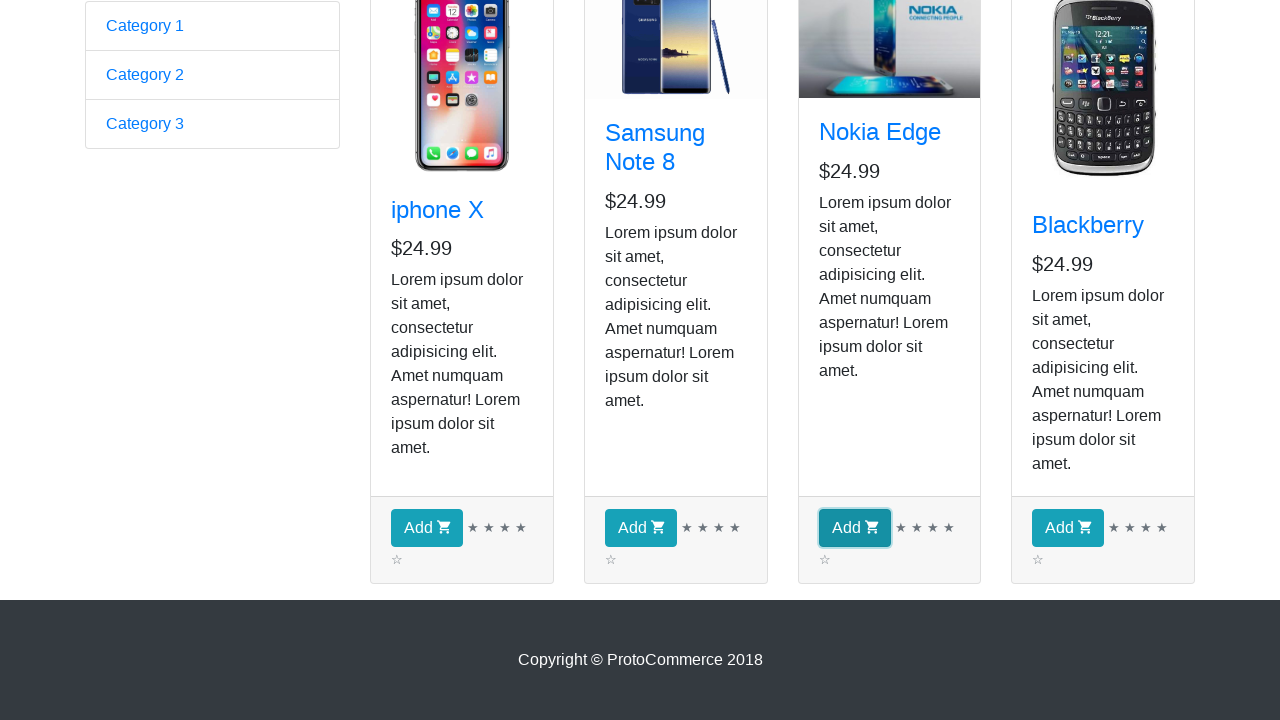

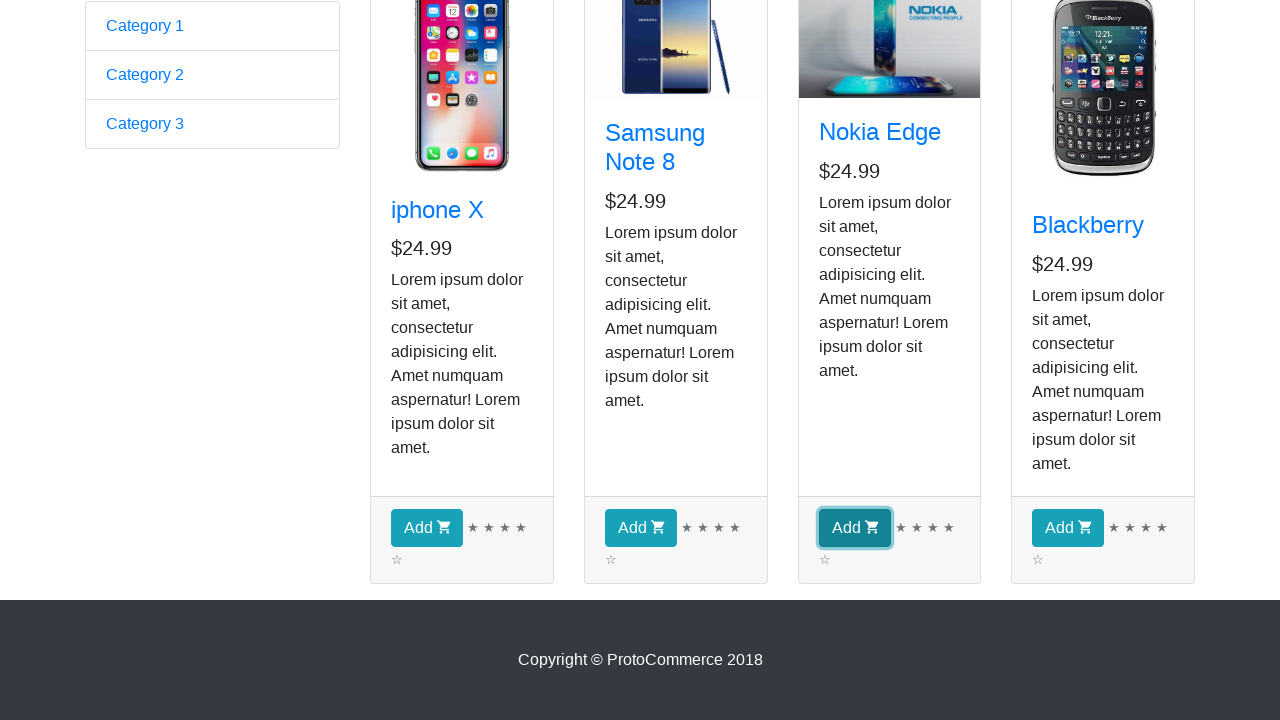